Tests drag and drop functionality within an iframe on jQuery UI demo page by dragging an element and dropping it onto a target

Starting URL: https://jqueryui.com/

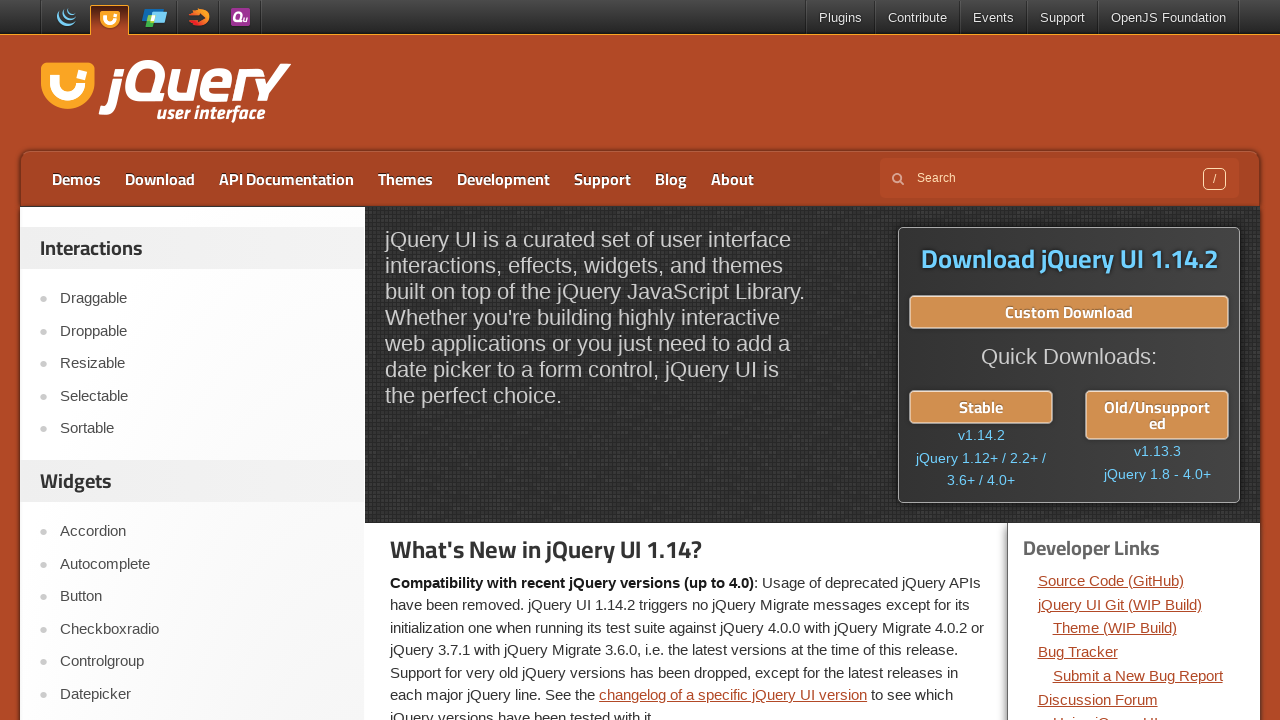

Clicked on Droppable link at (202, 331) on text=Droppable
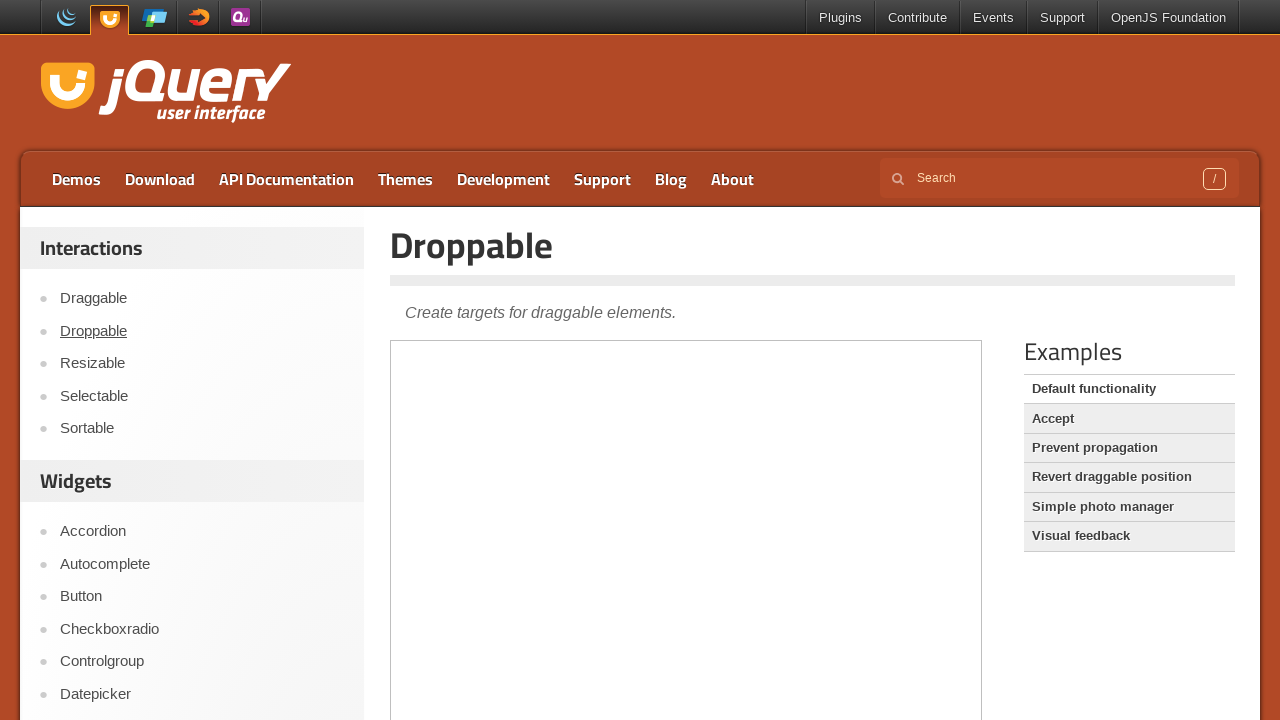

Located demo iframe
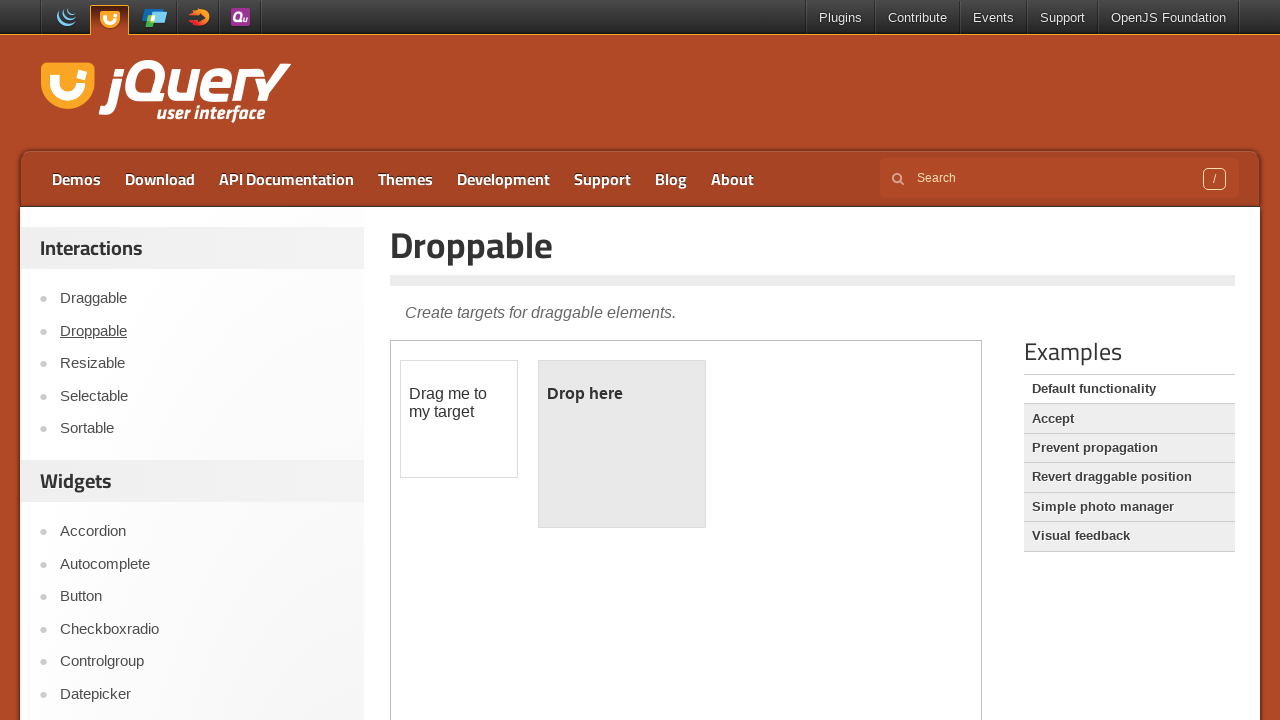

Located draggable element
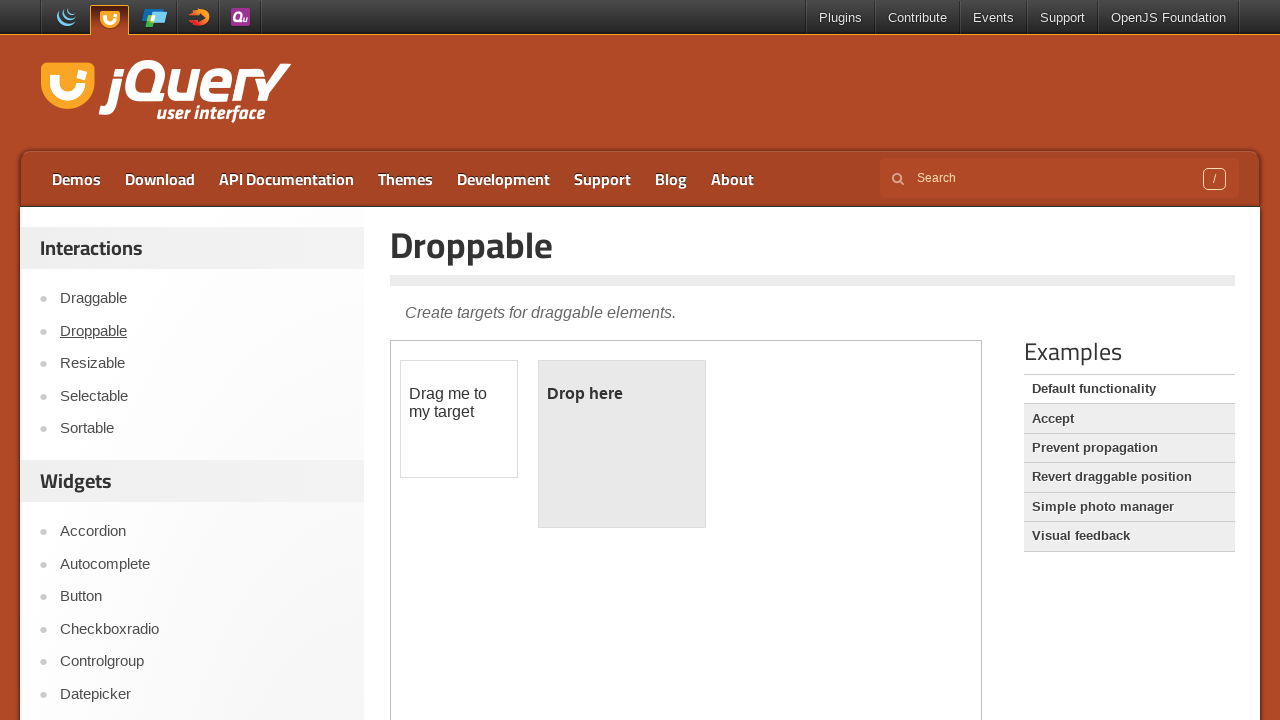

Located droppable target element
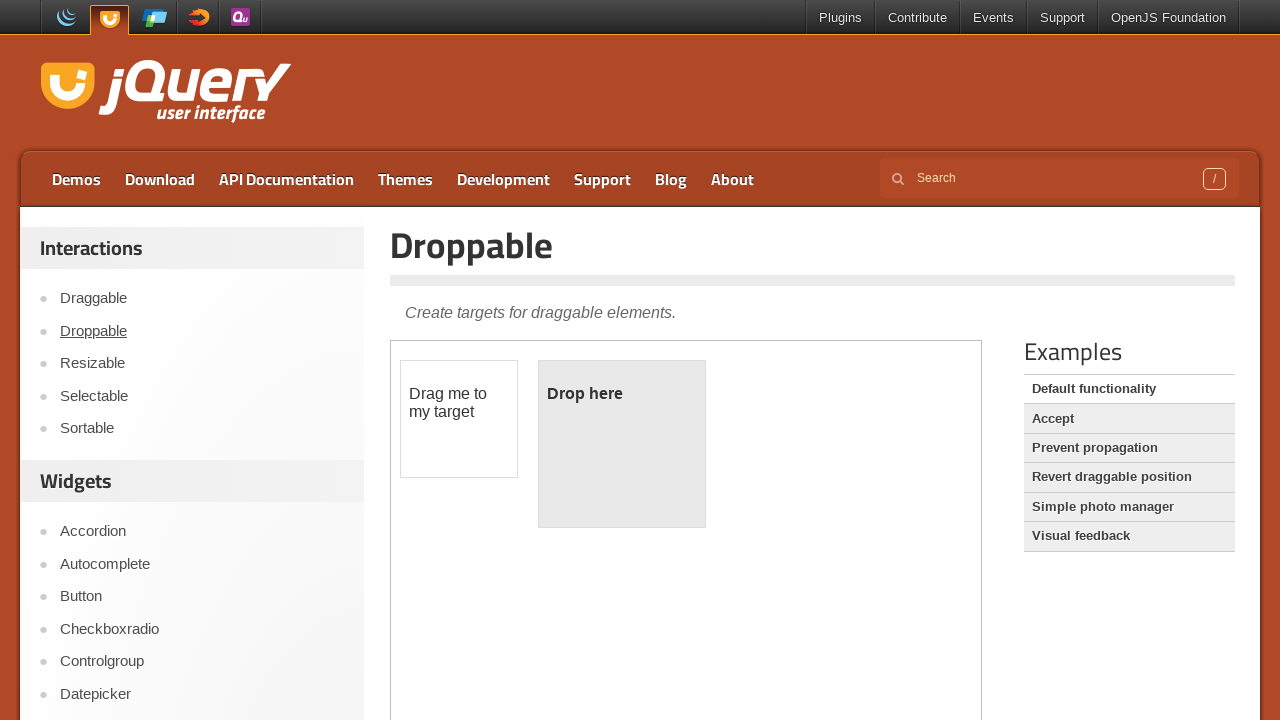

Dragged and dropped element onto target at (622, 444)
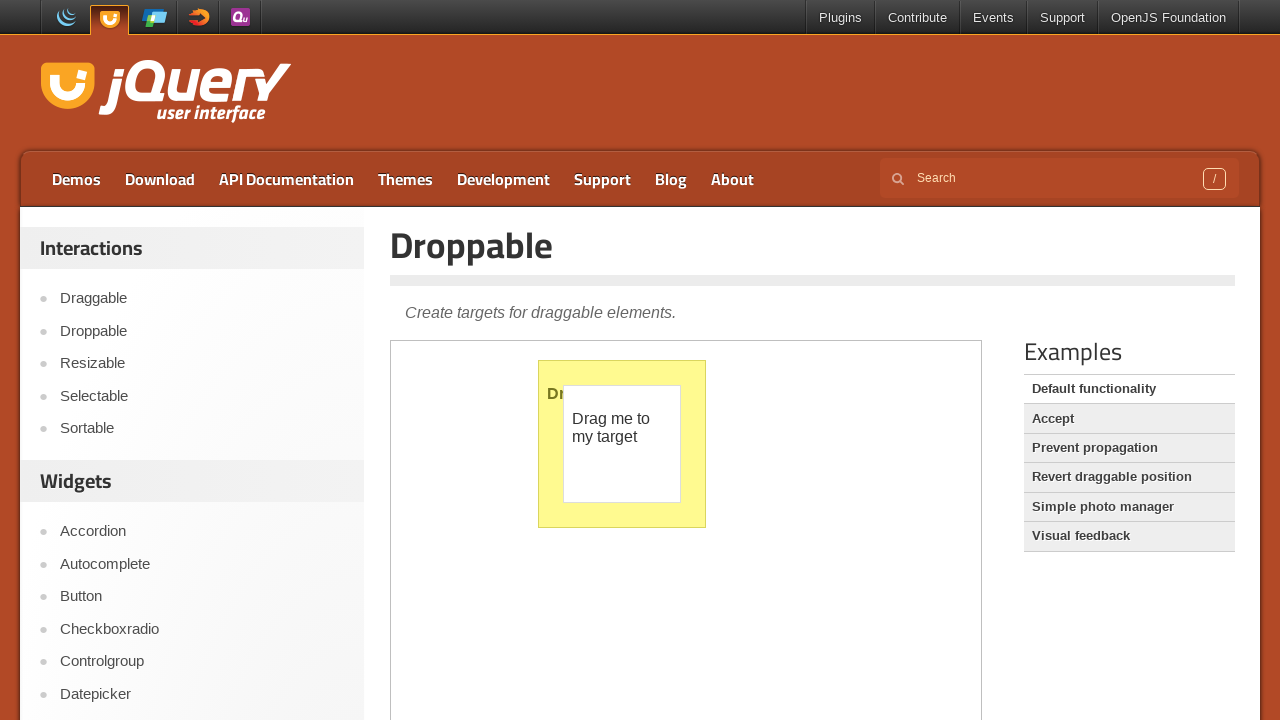

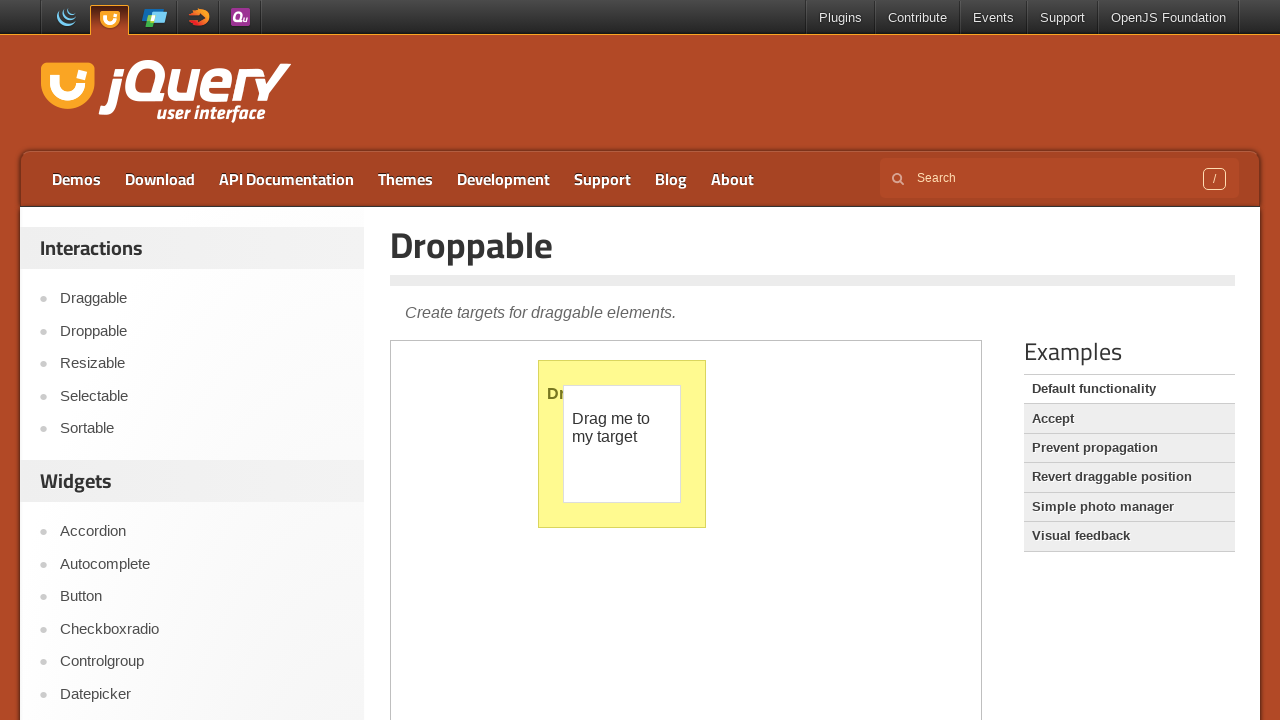